Tests navigation from the Selenide homepage to the Users page by clicking on the Users link in the main menu, then verifies the URL and page title.

Starting URL: https://selenide.org

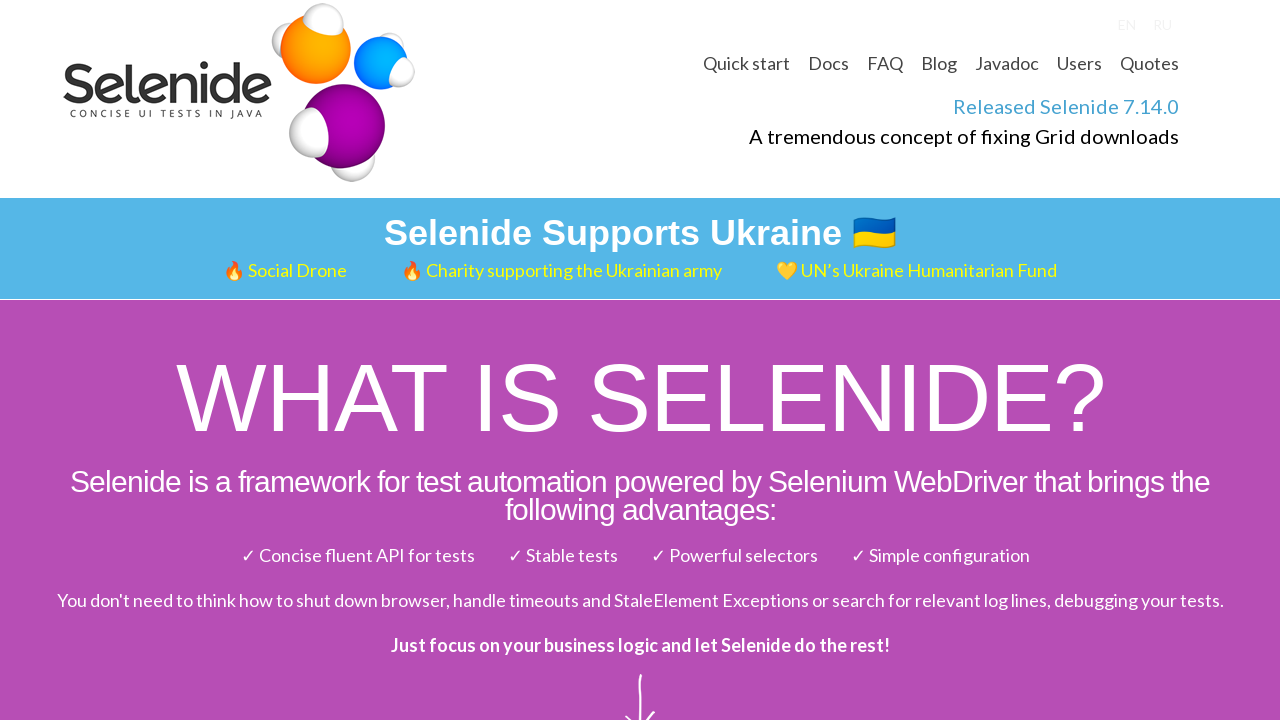

Clicked Users link in main menu at (1079, 63) on .main-menu-pages >> internal:text="Users"i
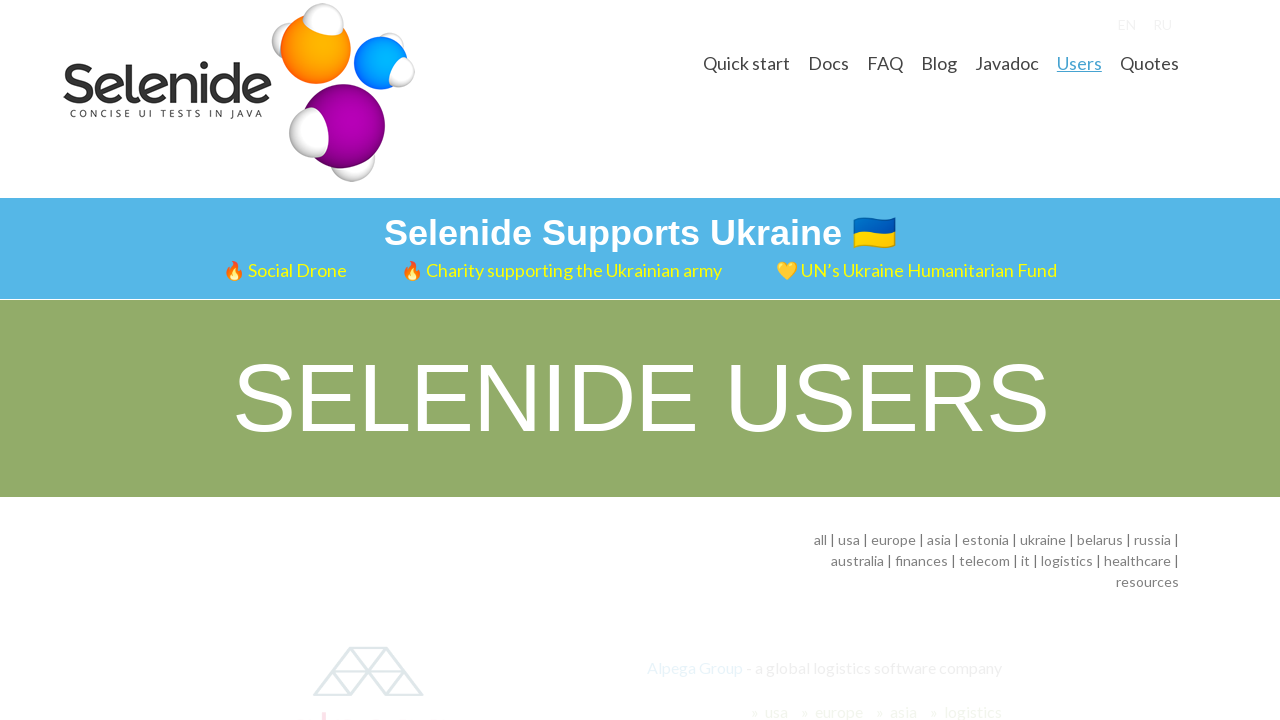

Navigation to Users page completed
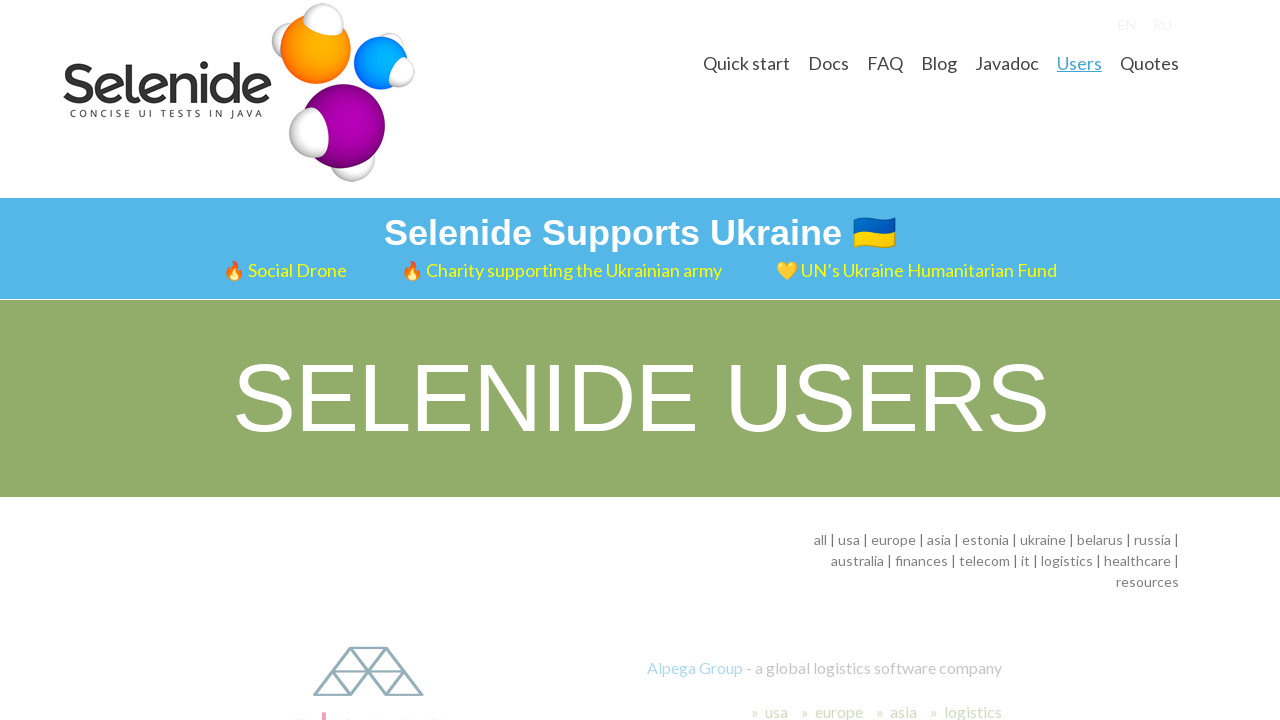

Verified page title is 'Selenide users'
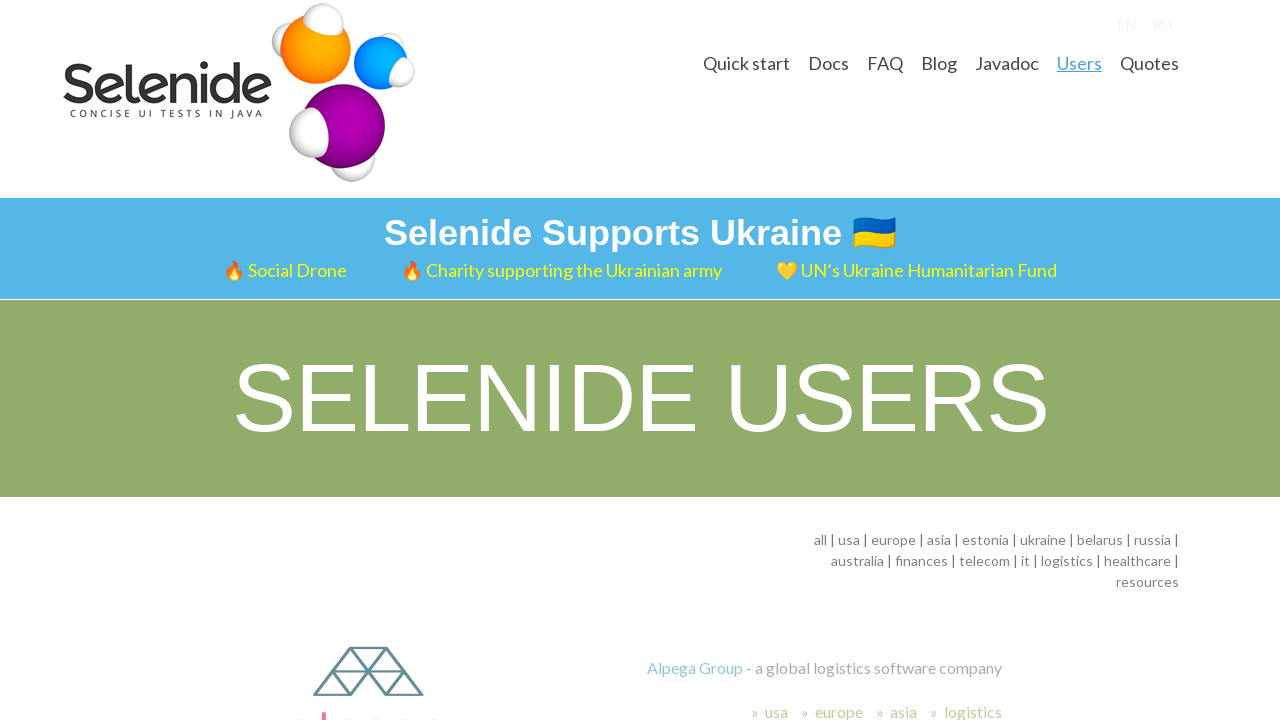

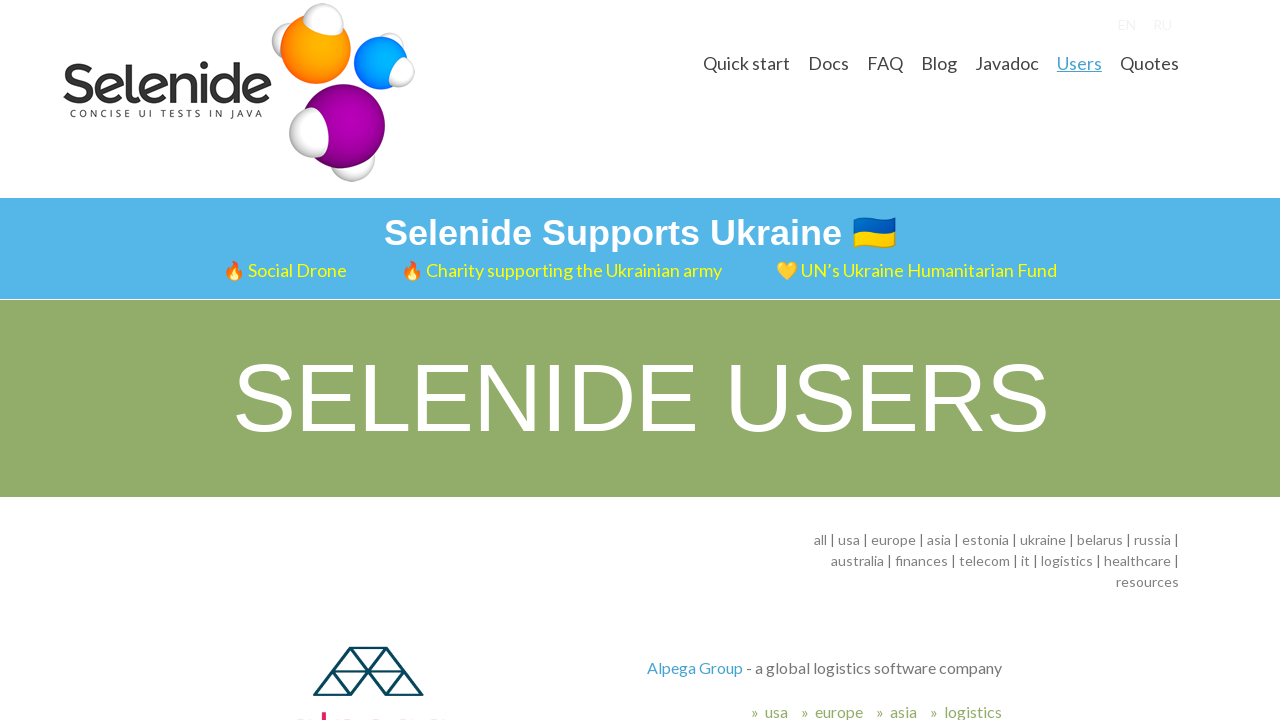